Tests switching between iframes on the page, verifying content is accessible in both Frame1 and Frame2, as well as the default content

Starting URL: https://demoqa.com/frames

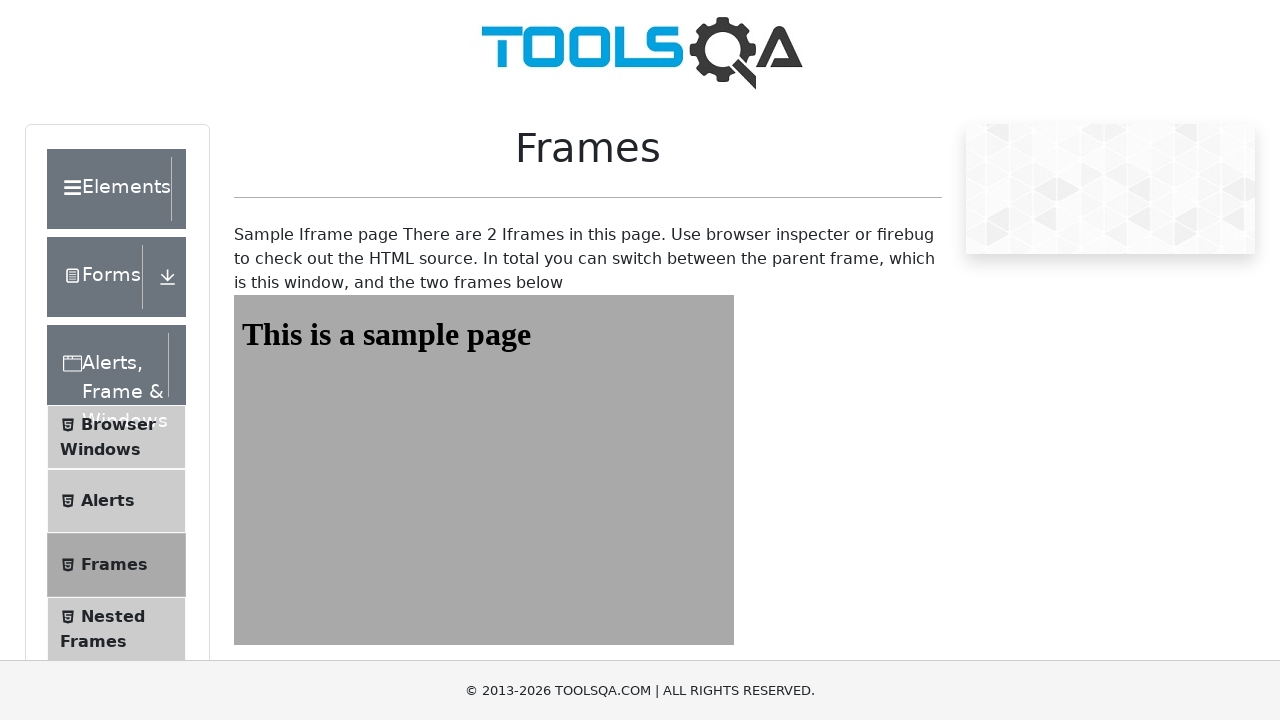

Navigated to https://demoqa.com/frames
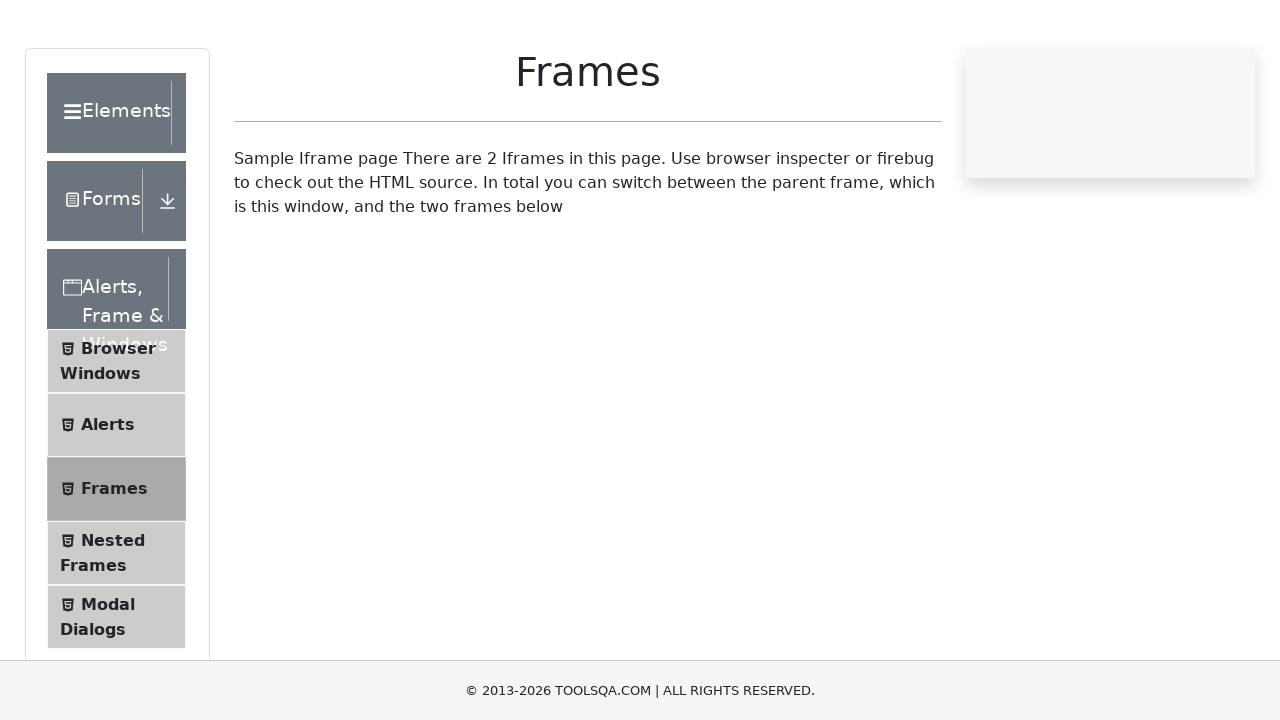

Located Frame1 using frame locator
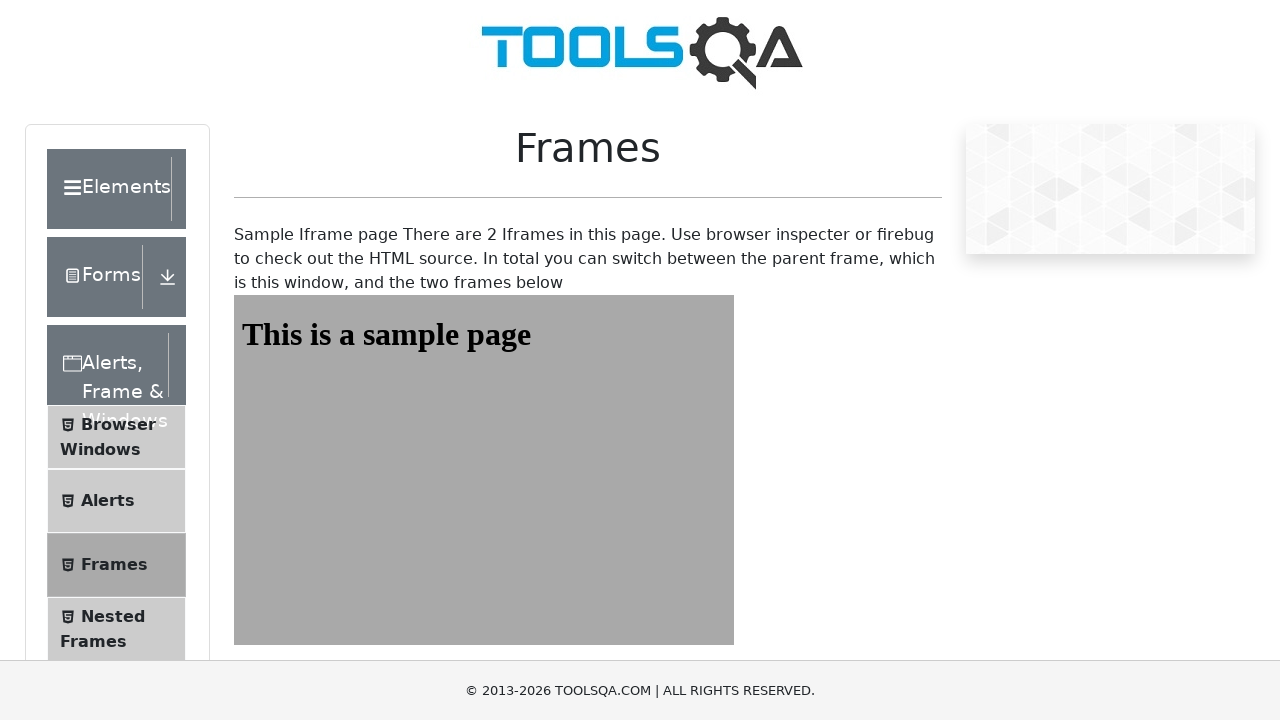

Located sample heading element in Frame1
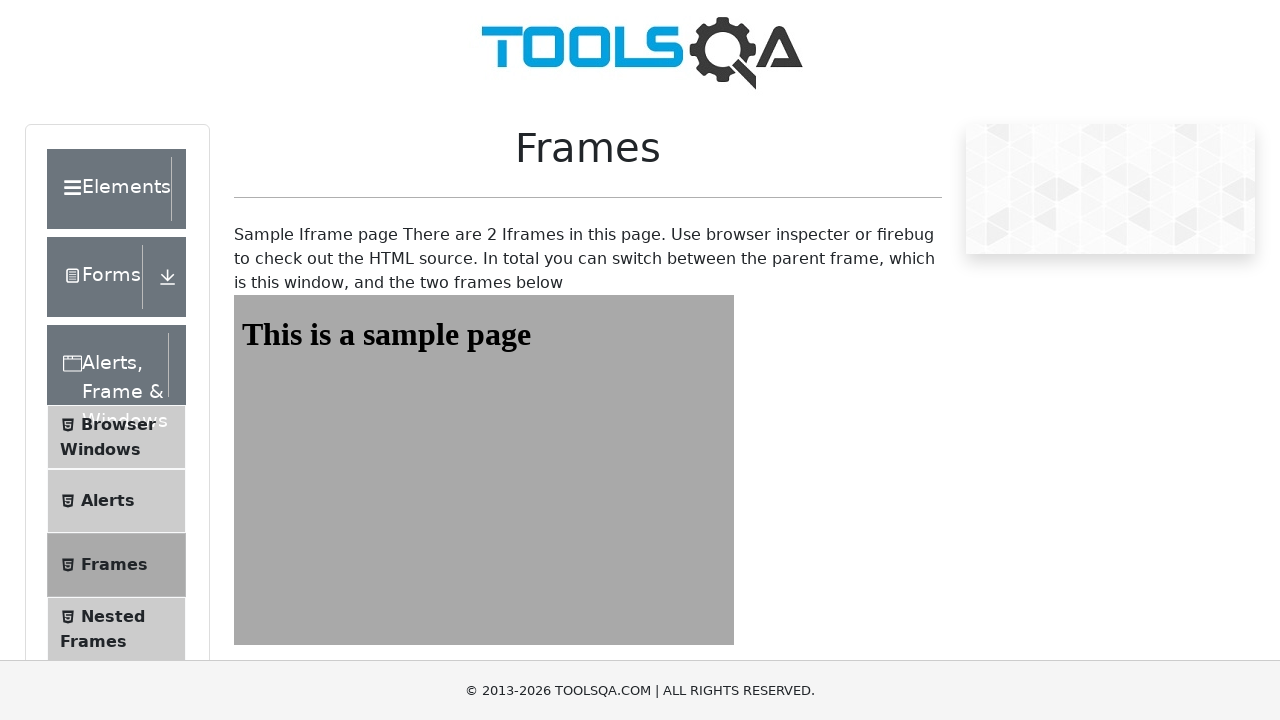

Verified Frame1 content: 'This is a sample page'
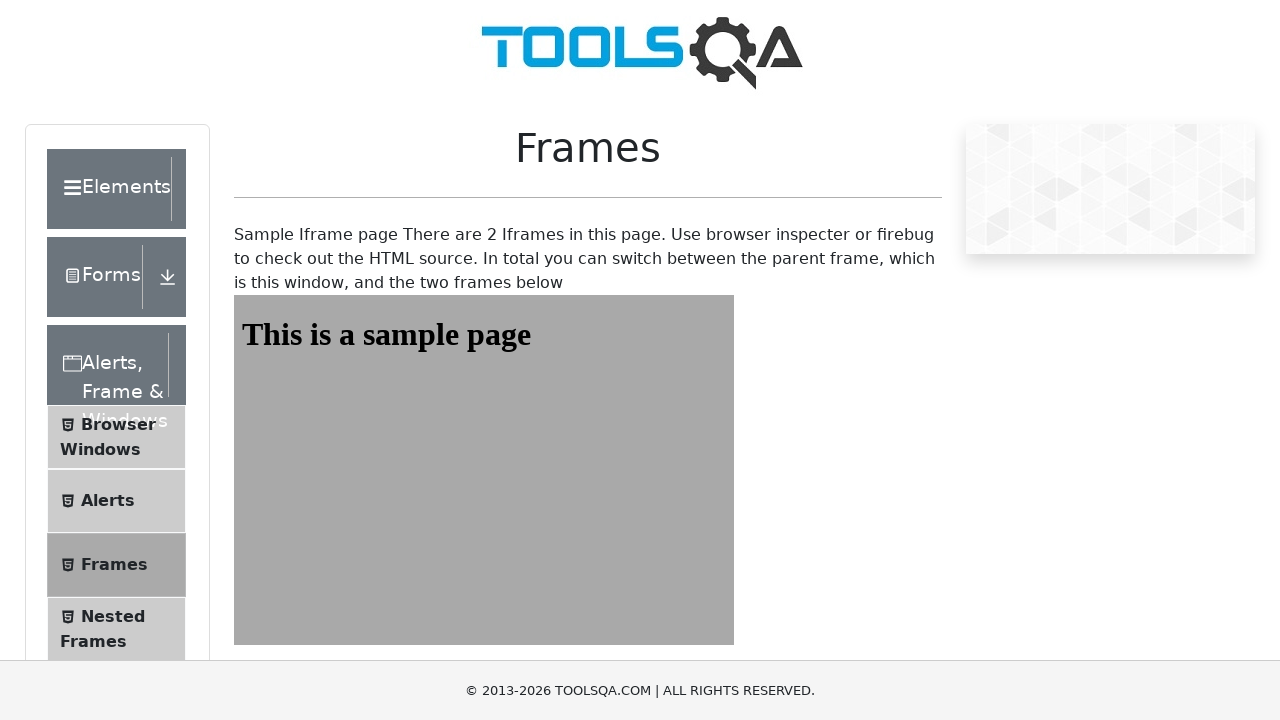

Located frames wrapper in parent context
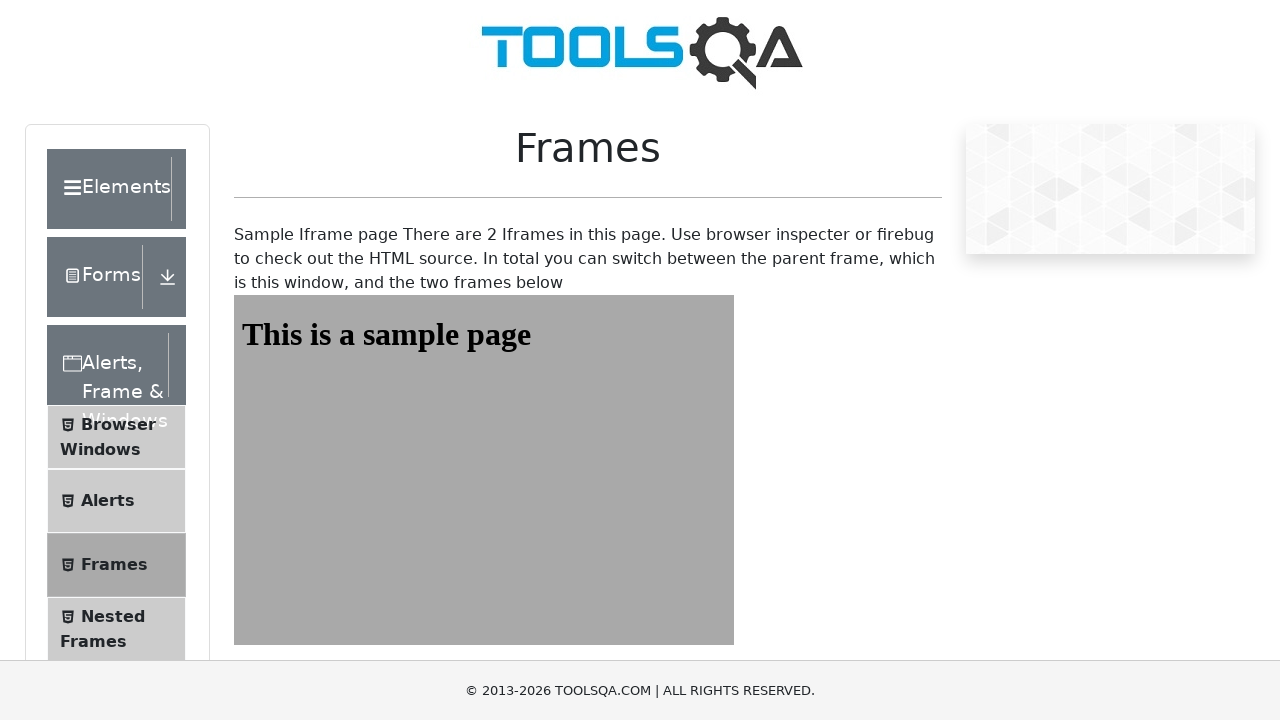

Verified parent context contains expected iframe page content
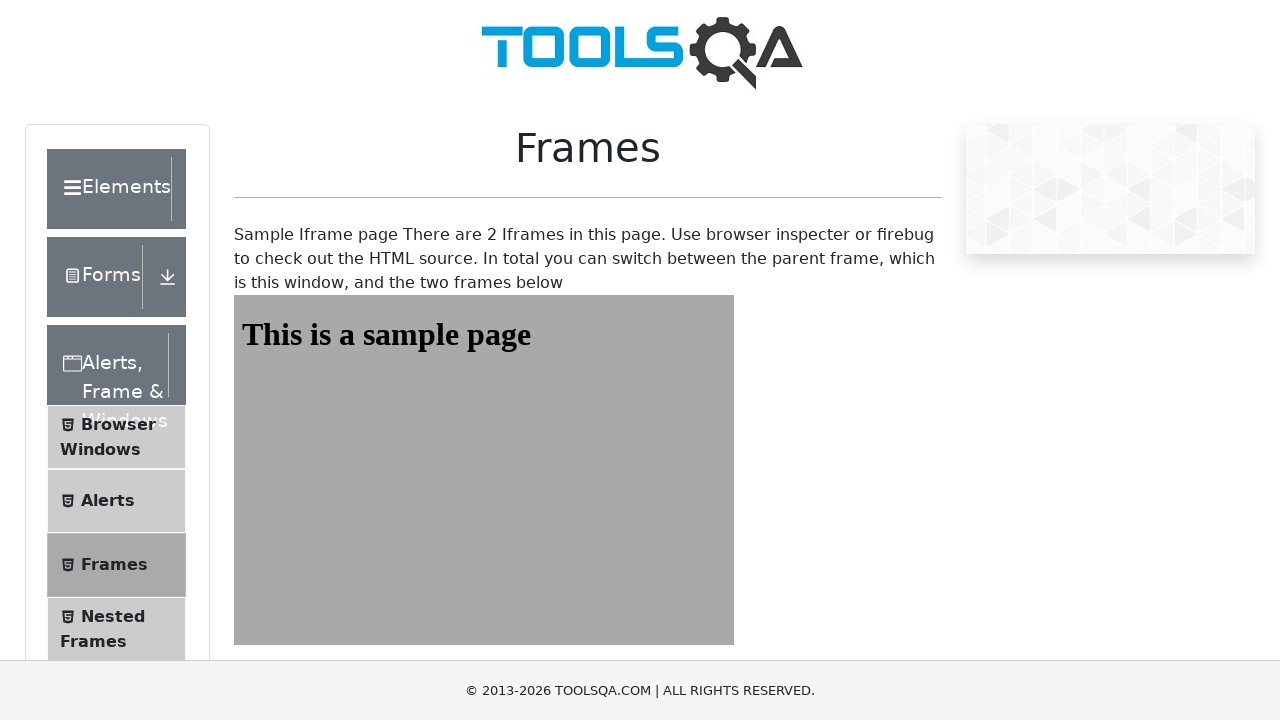

Located Frame2 using frame locator
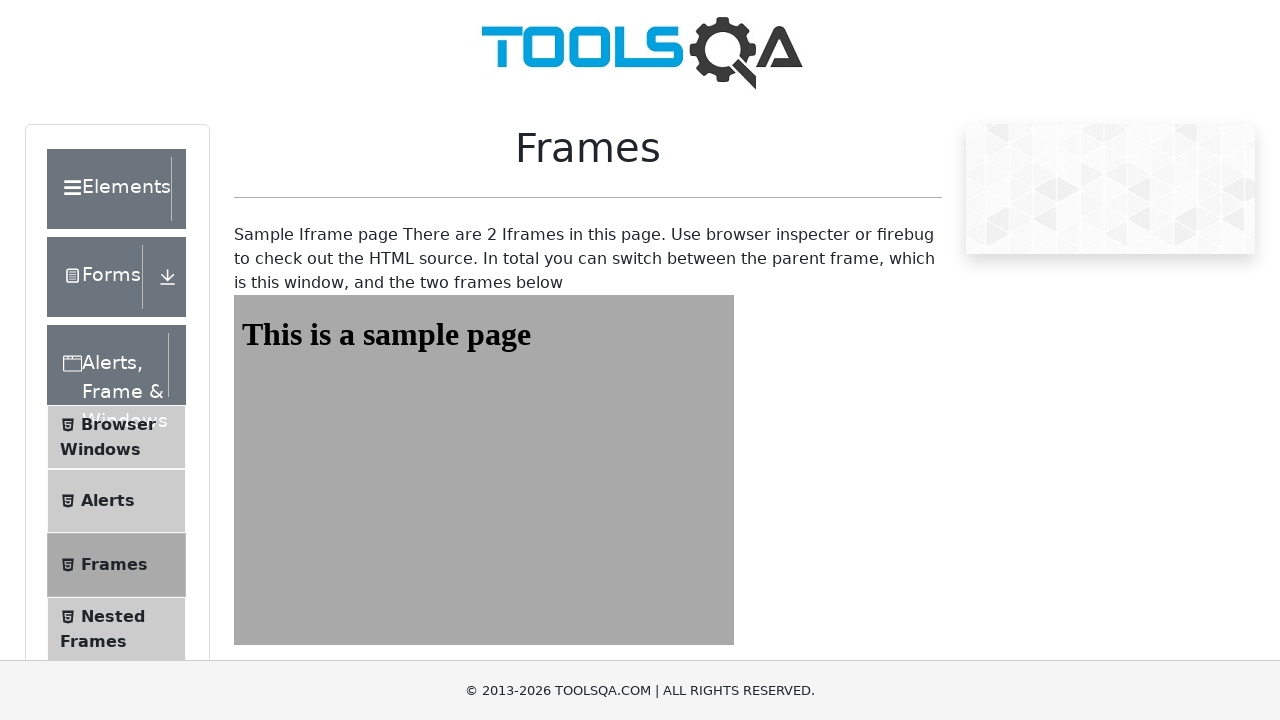

Located sample heading element in Frame2
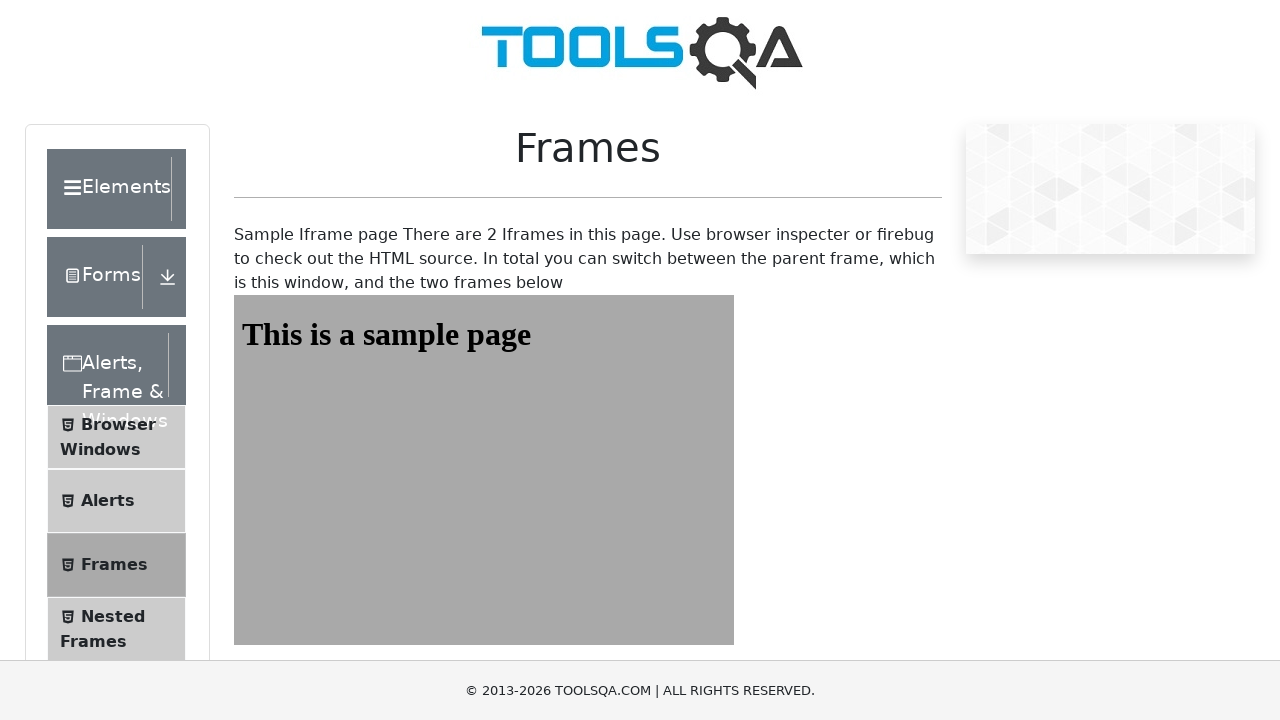

Verified Frame2 content: 'This is a sample page'
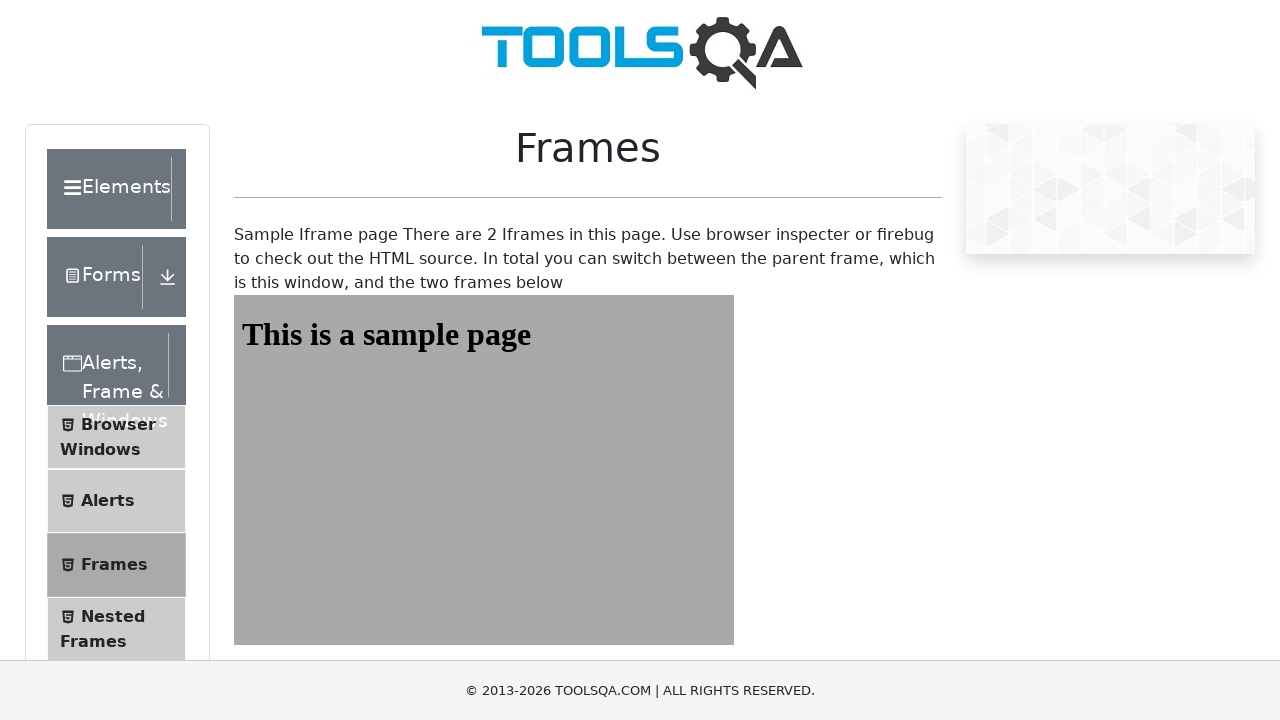

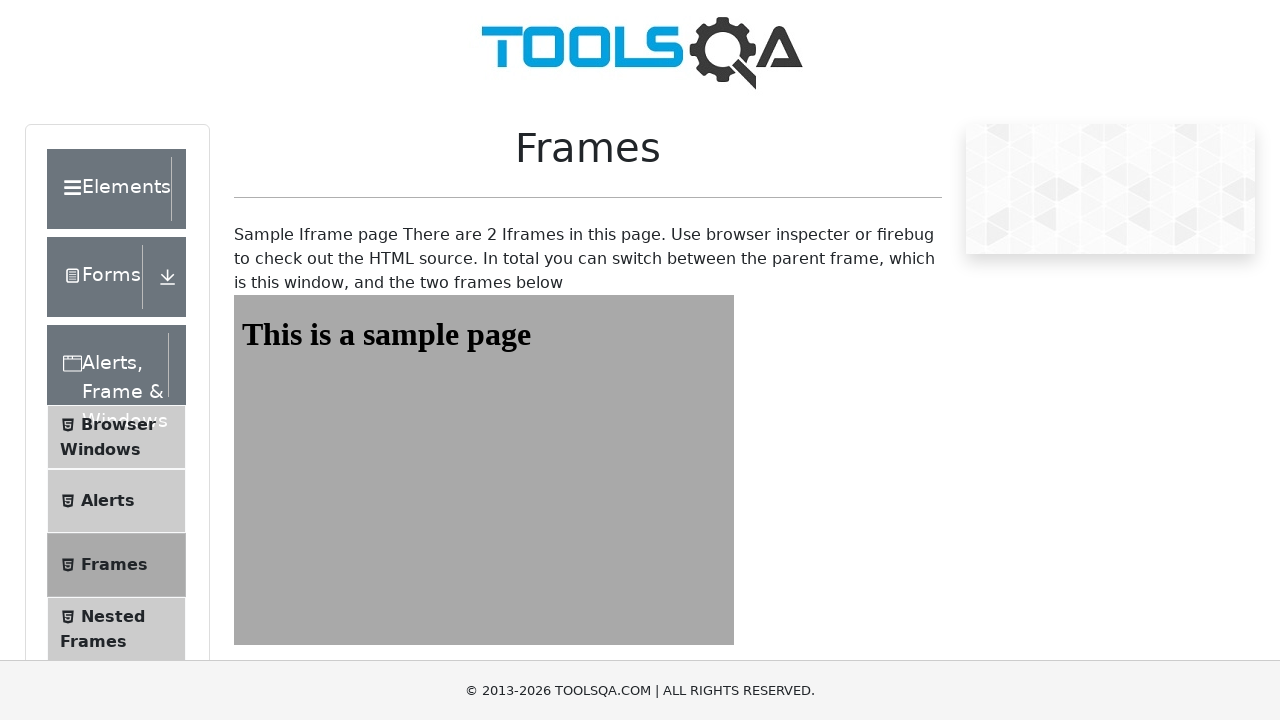